Tests basic browser navigation commands (refresh, back, forward) on the VWO application page

Starting URL: https://app.vwo.com

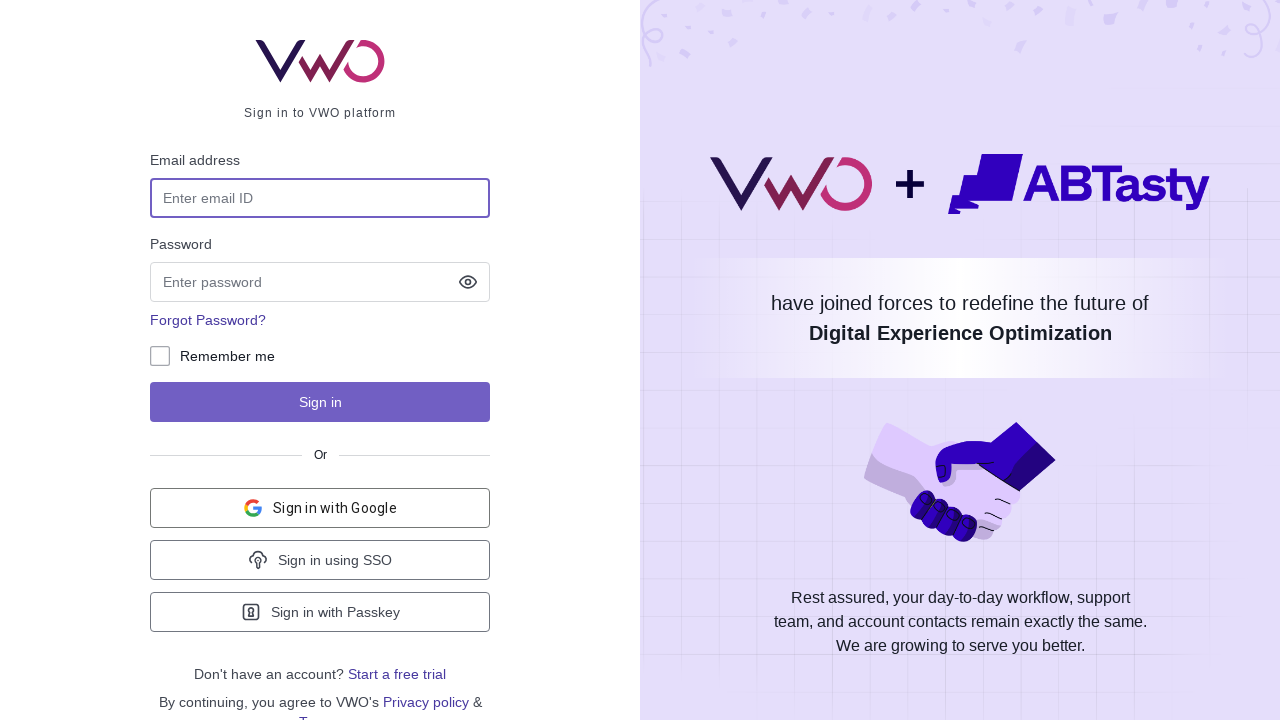

Refreshed the VWO application page
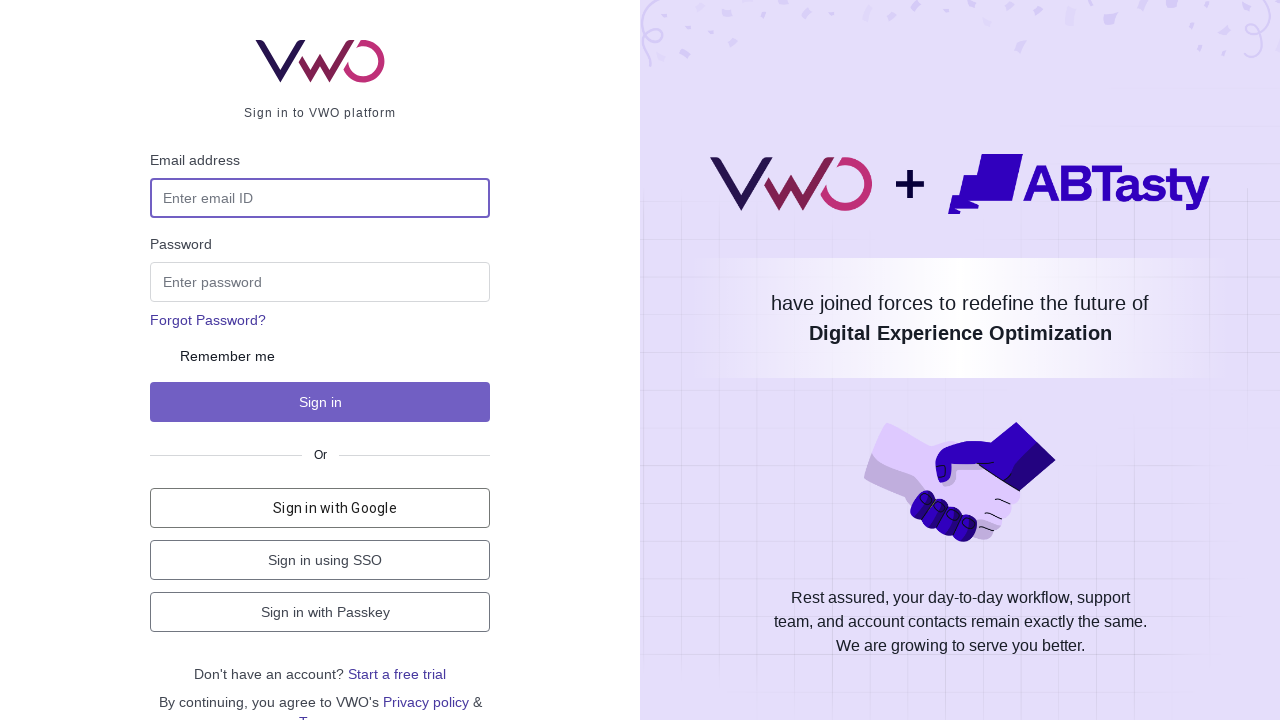

Navigated back in browser history
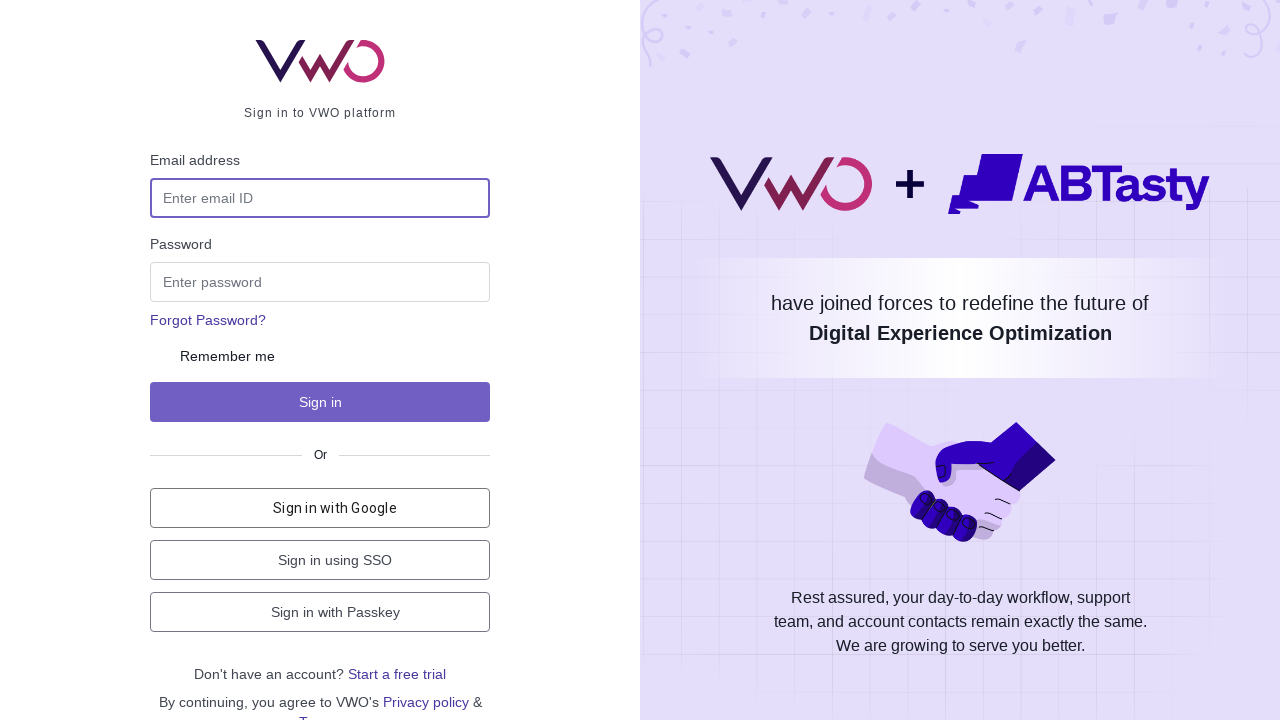

Navigated forward in browser history
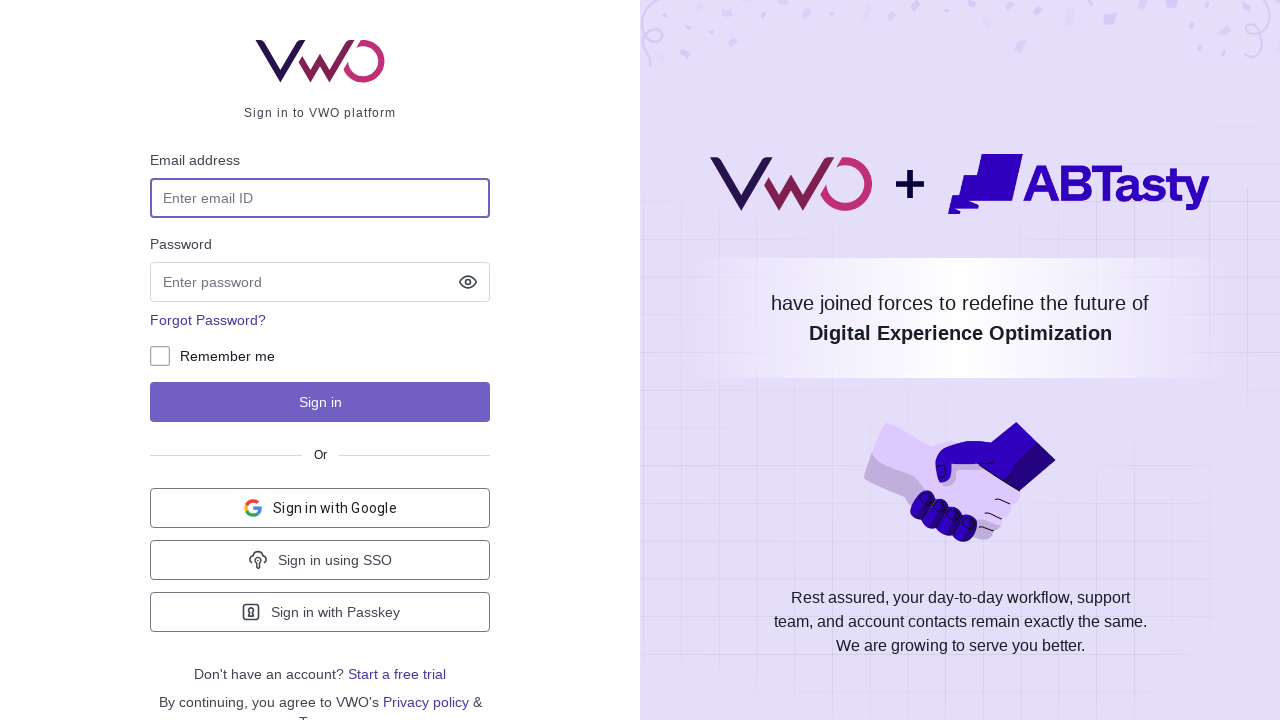

Page fully loaded (domcontentloaded state reached)
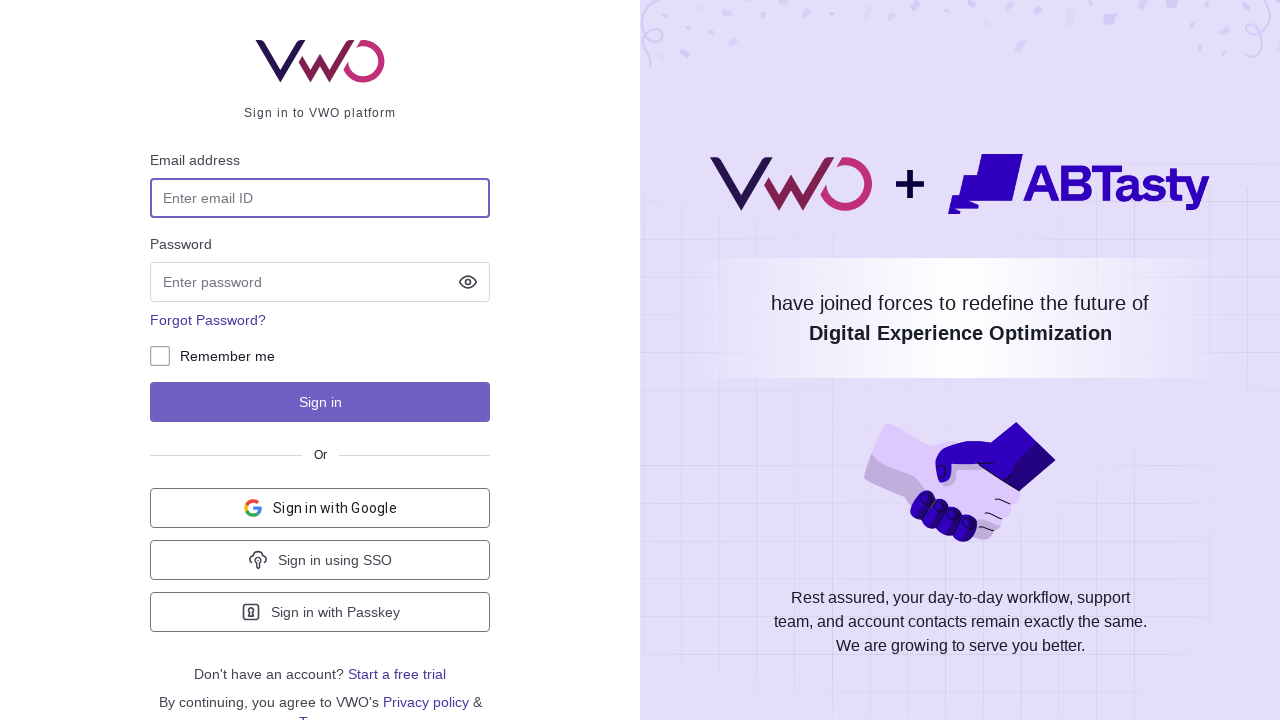

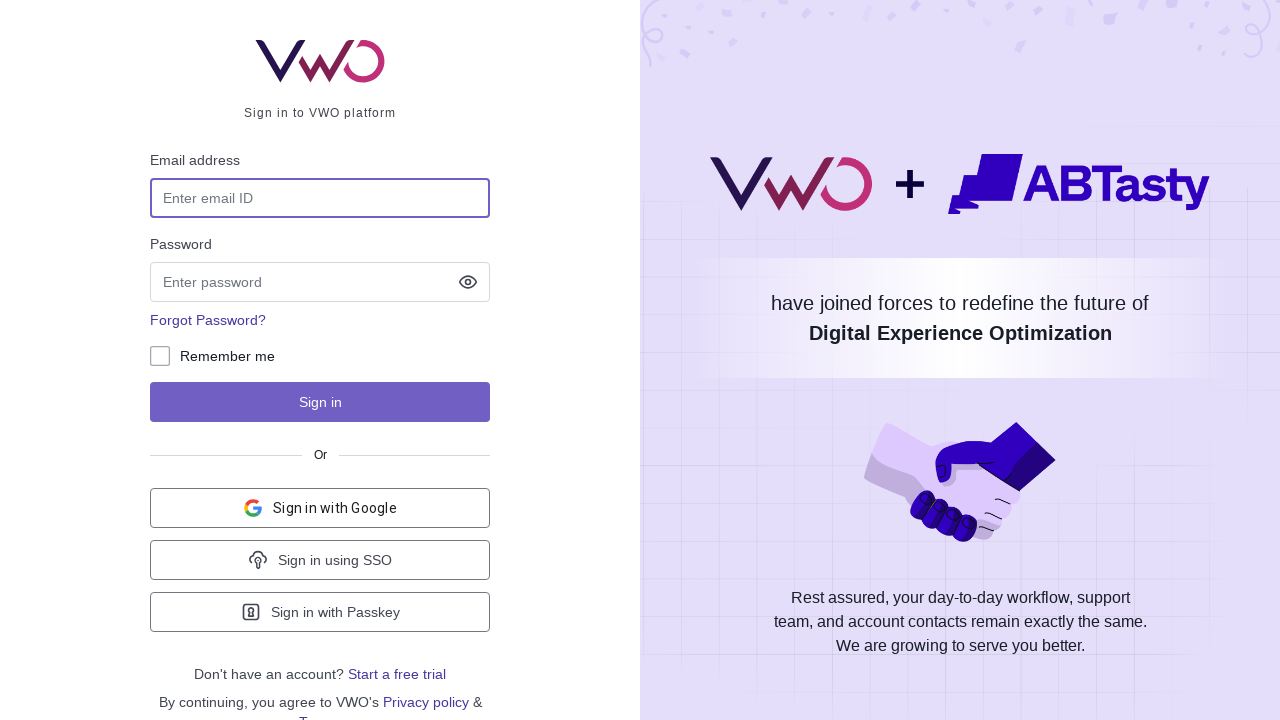